Tests alert handling by filling a text field, clicking a confirm button, accepting the alert, then clicking again and dismissing the alert

Starting URL: https://rahulshettyacademy.com/AutomationPractice/

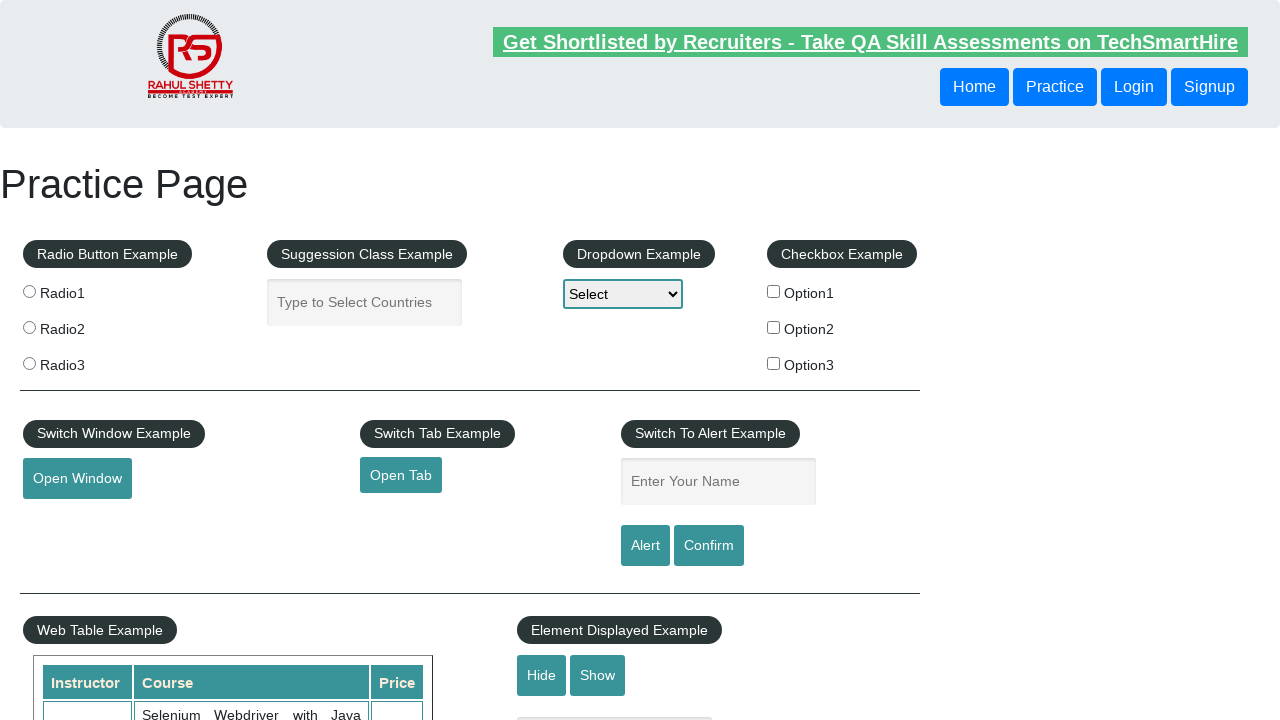

Filled name input field with 'Aman entered the text' on #name
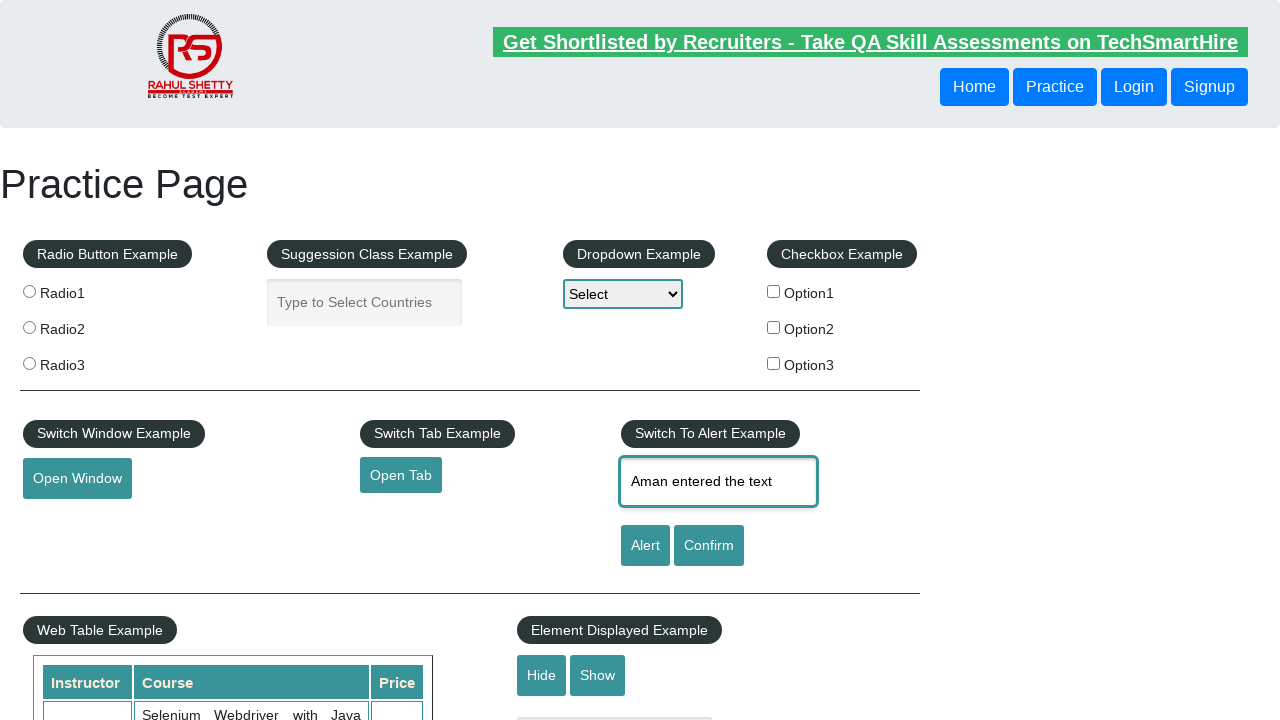

Clicked confirm button to trigger first alert at (709, 546) on input#confirmbtn
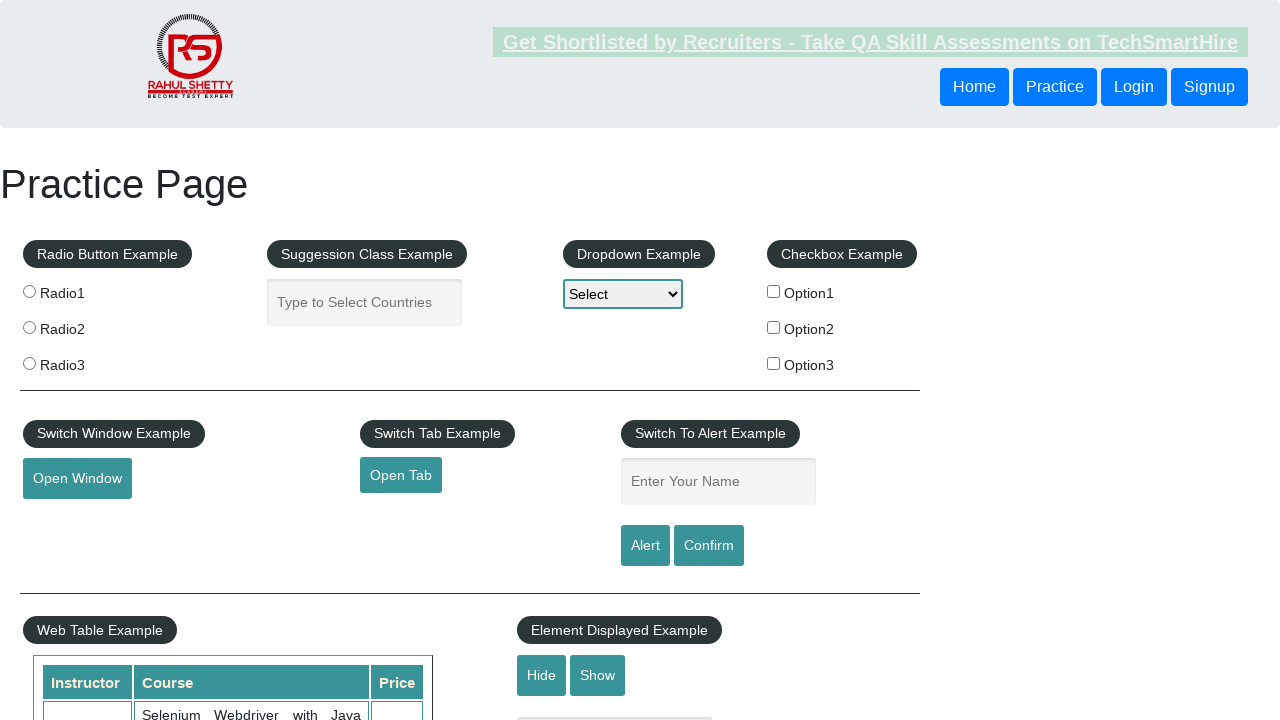

Set up dialog handler to accept alerts
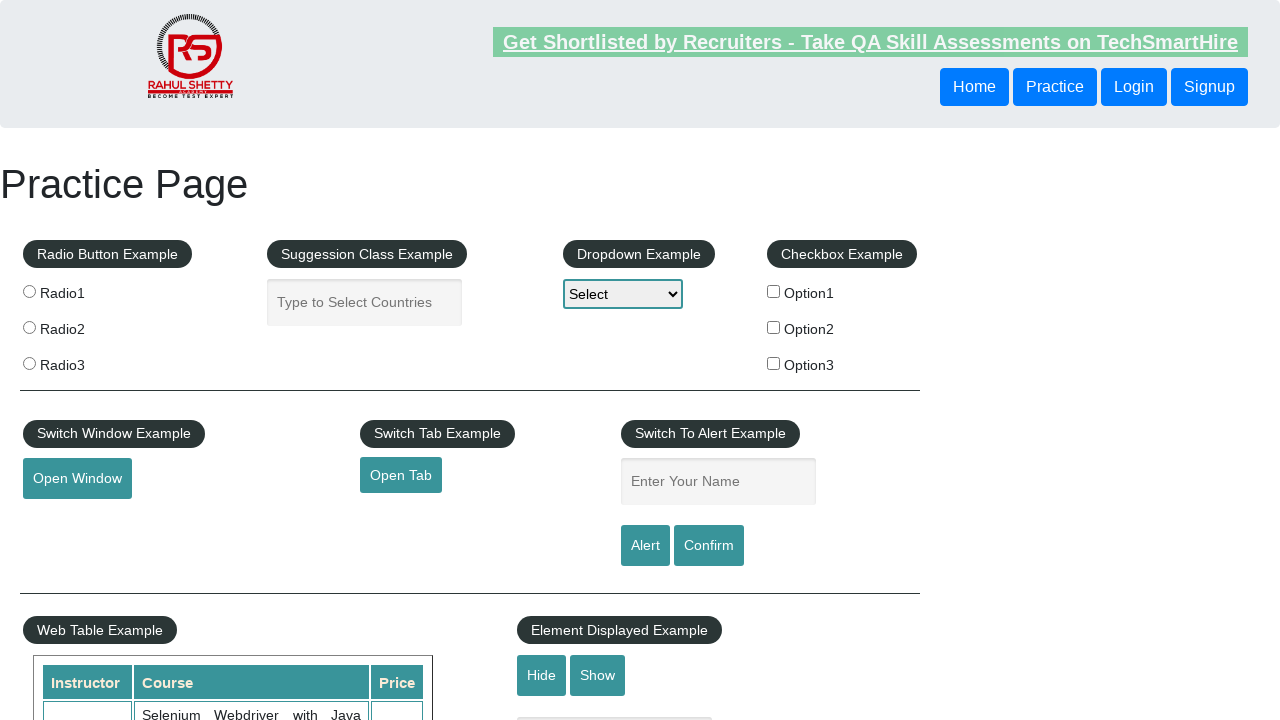

Clicked confirm button and accepted the alert at (709, 546) on input#confirmbtn
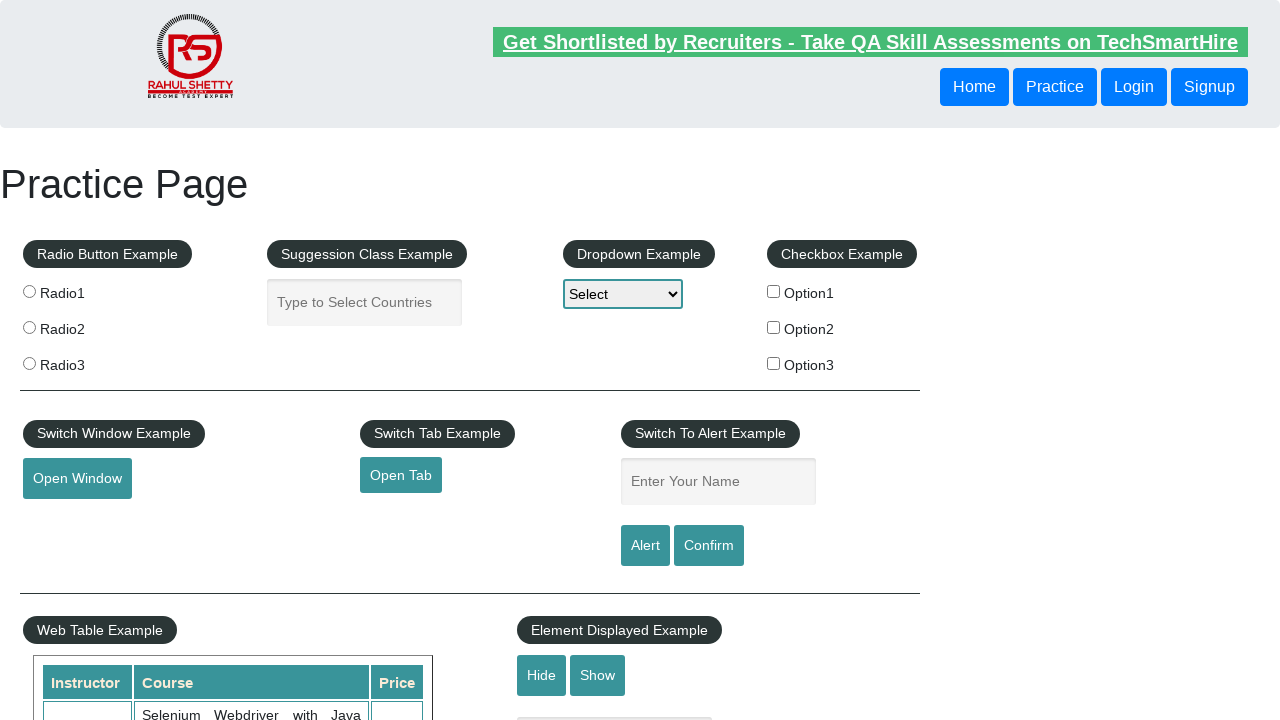

Set up dialog handler to dismiss alerts
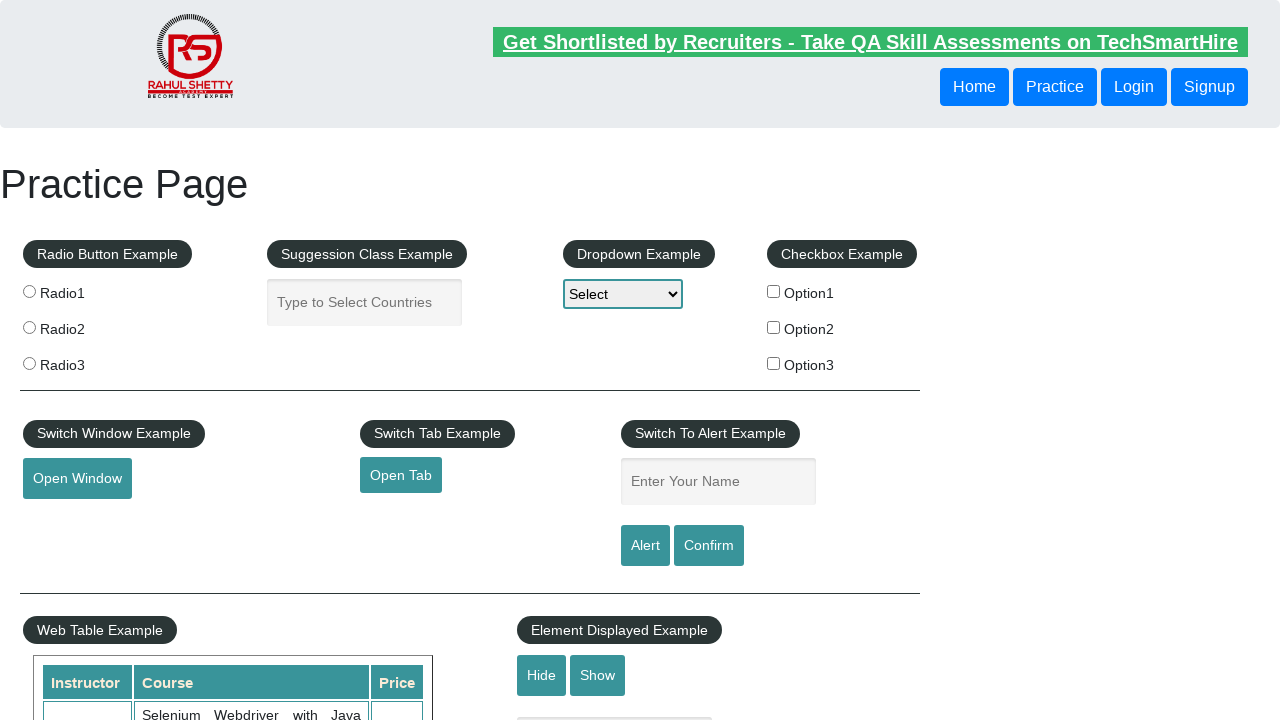

Clicked confirm button and dismissed the alert at (709, 546) on input#confirmbtn
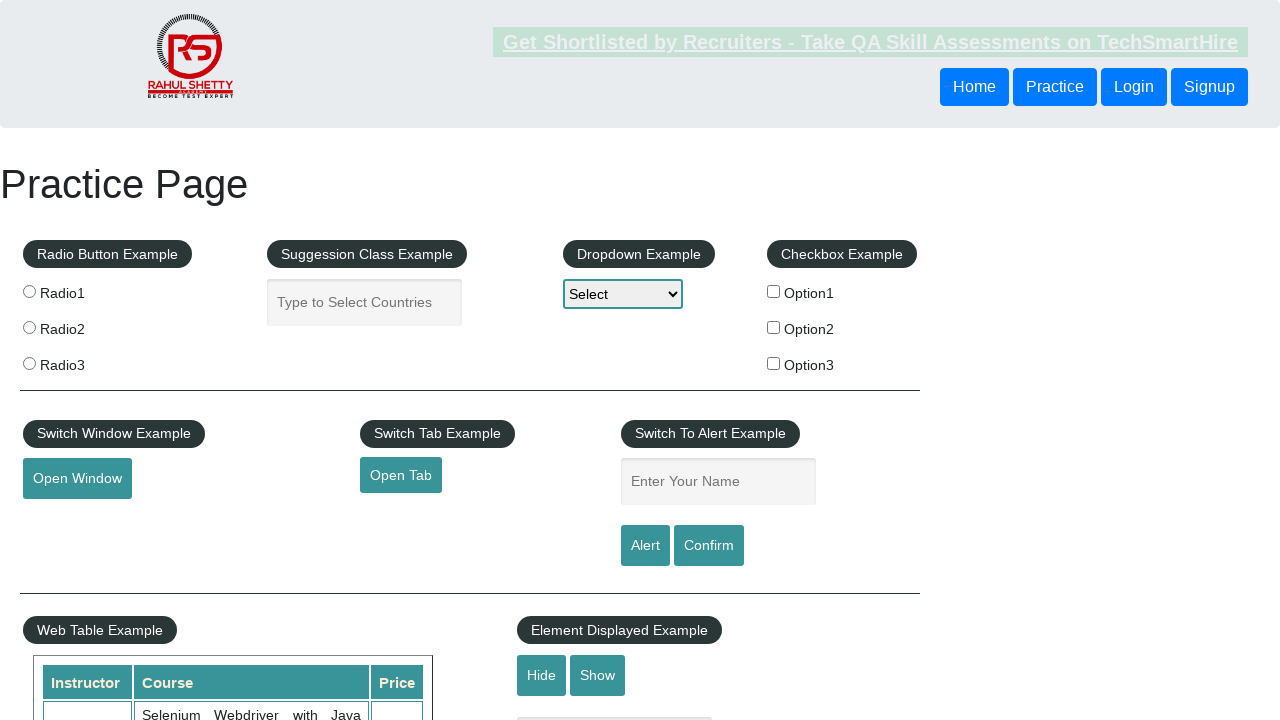

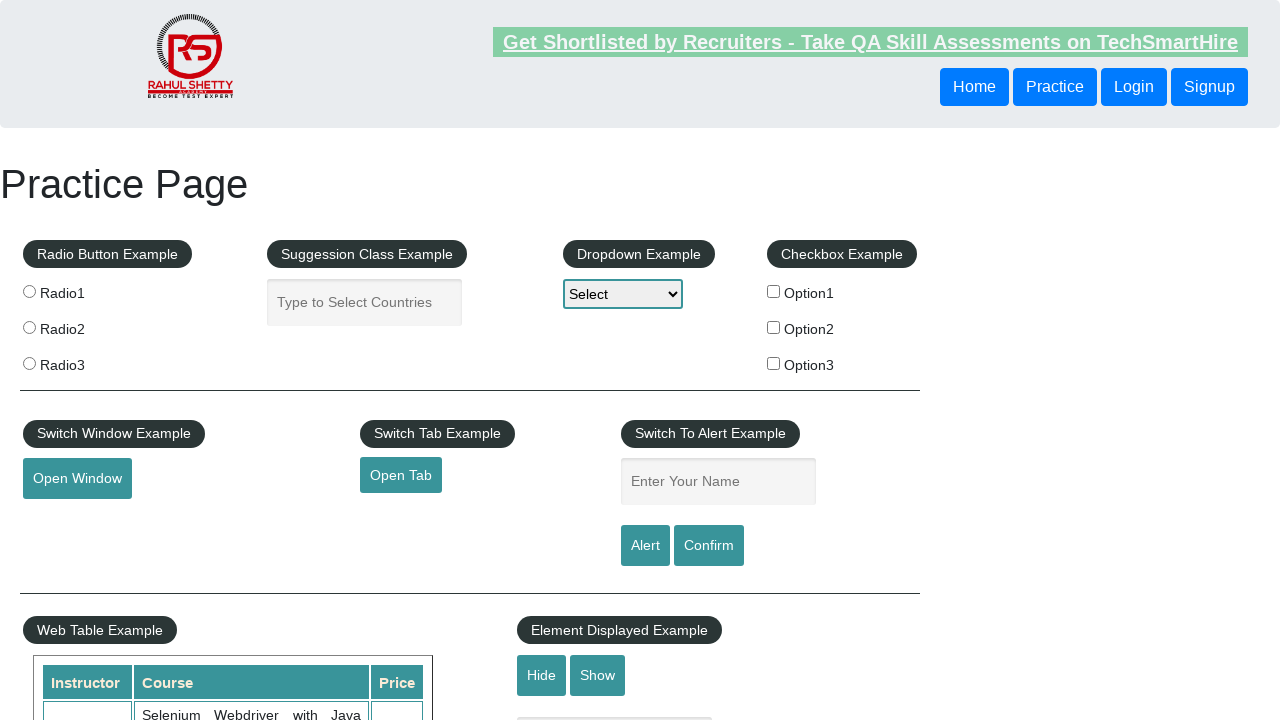